Tests A/B test opt-out by first visiting the homepage, adding an opt-out cookie, then navigating to the A/B test page and verifying the opt-out is in effect.

Starting URL: http://the-internet.herokuapp.com

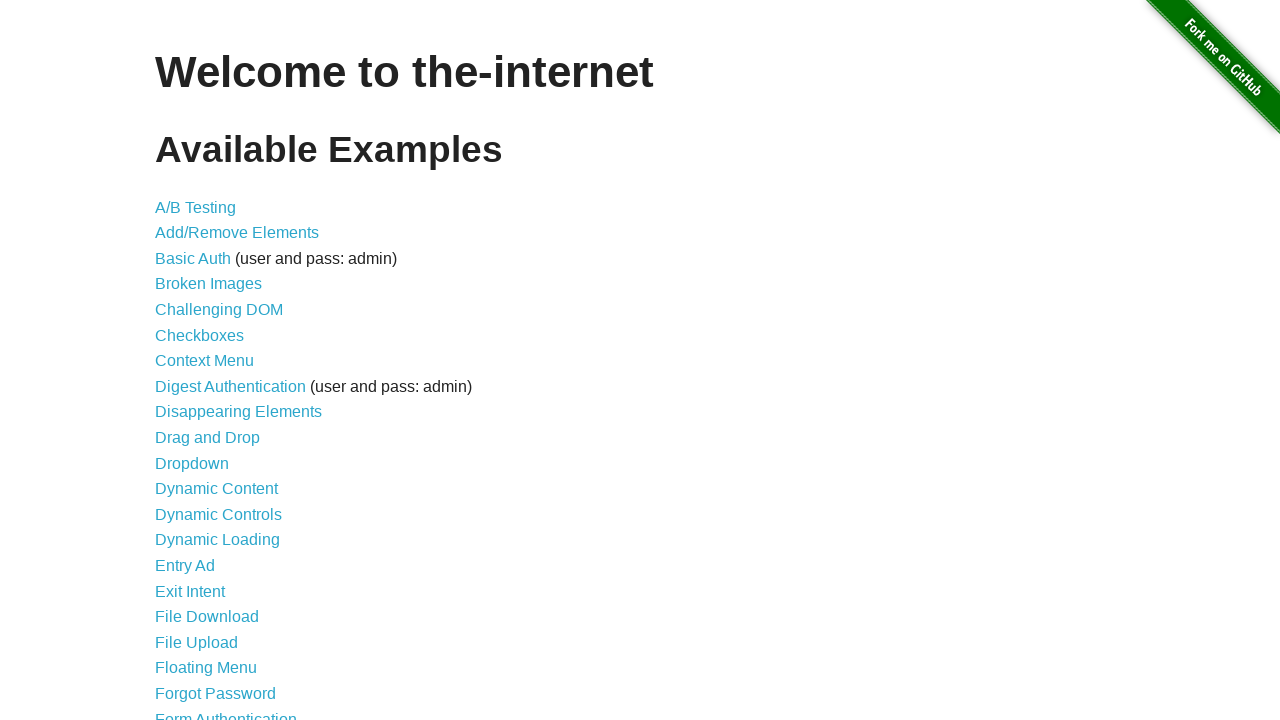

Added optimizelyOptOut cookie to opt out of A/B test
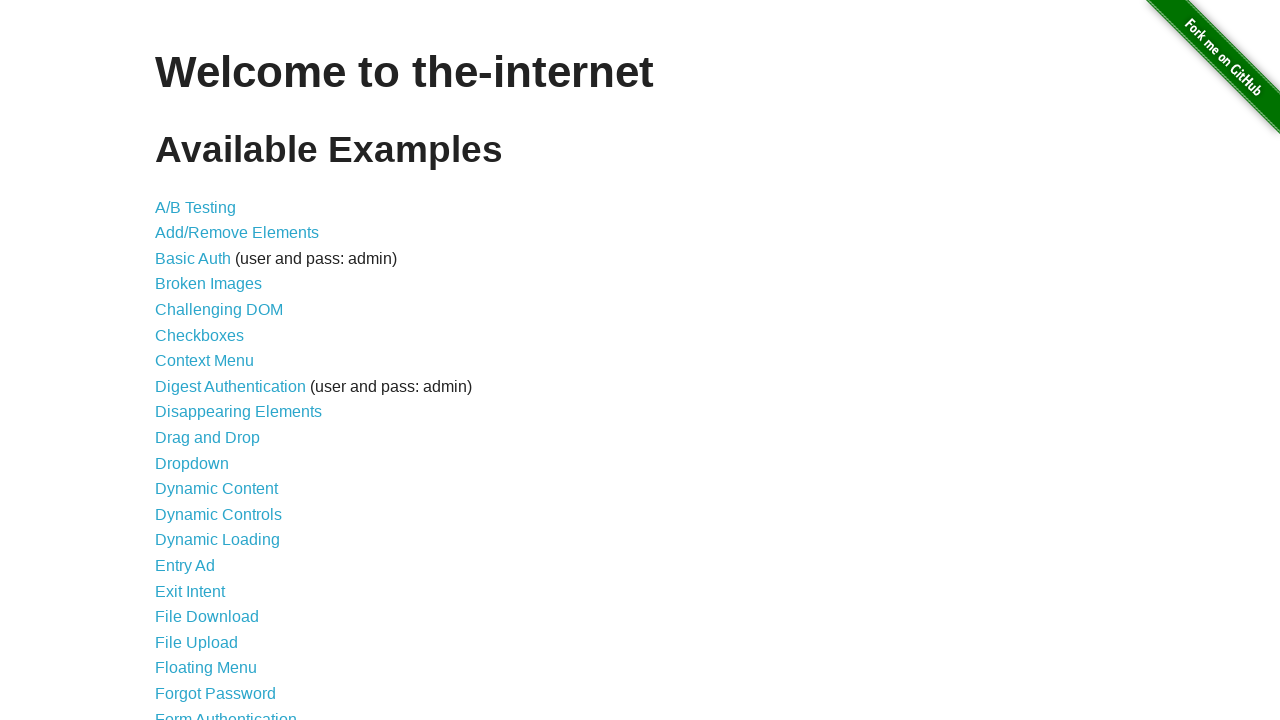

Navigated to A/B test page
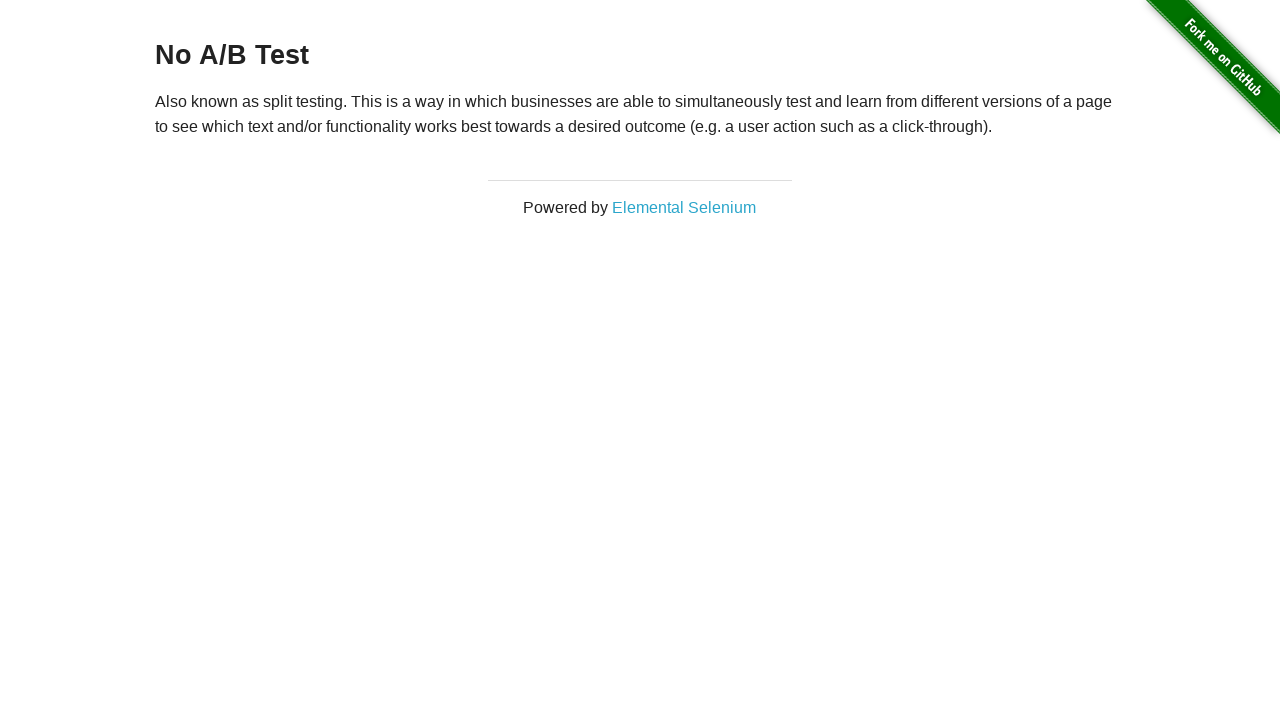

Retrieved heading text from A/B test page
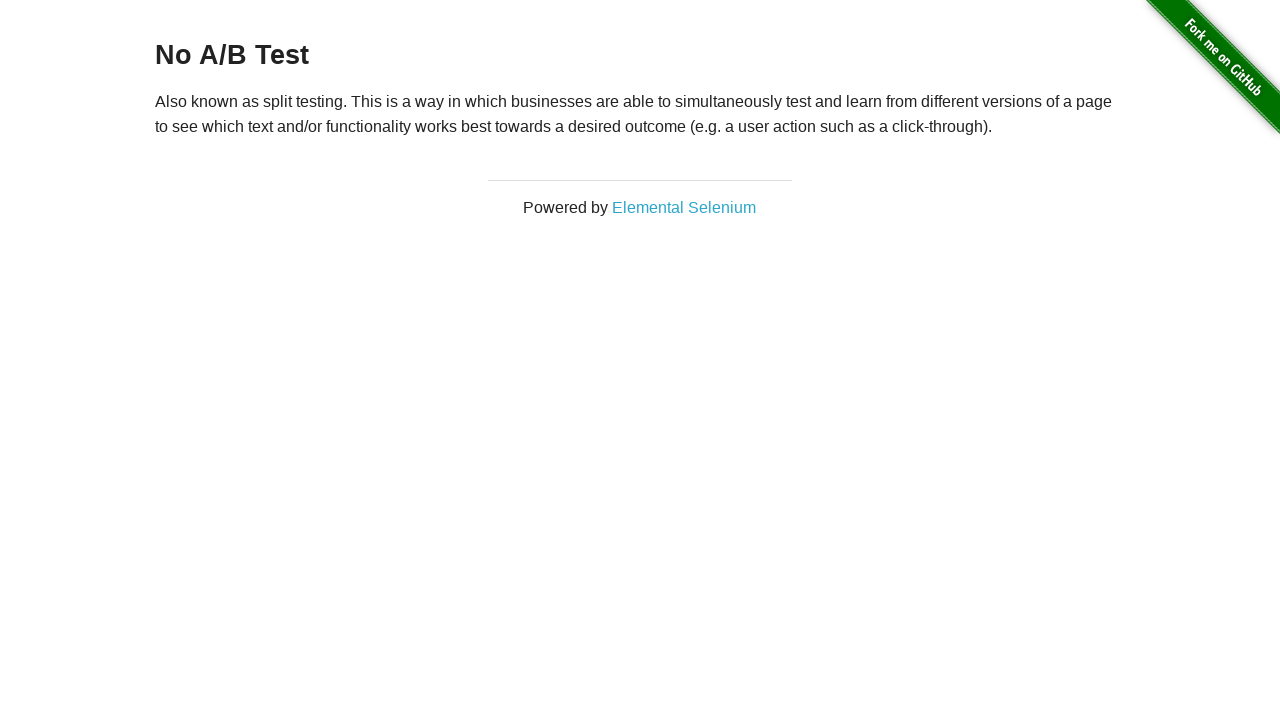

Verified heading shows 'No A/B Test' confirming opt-out is in effect
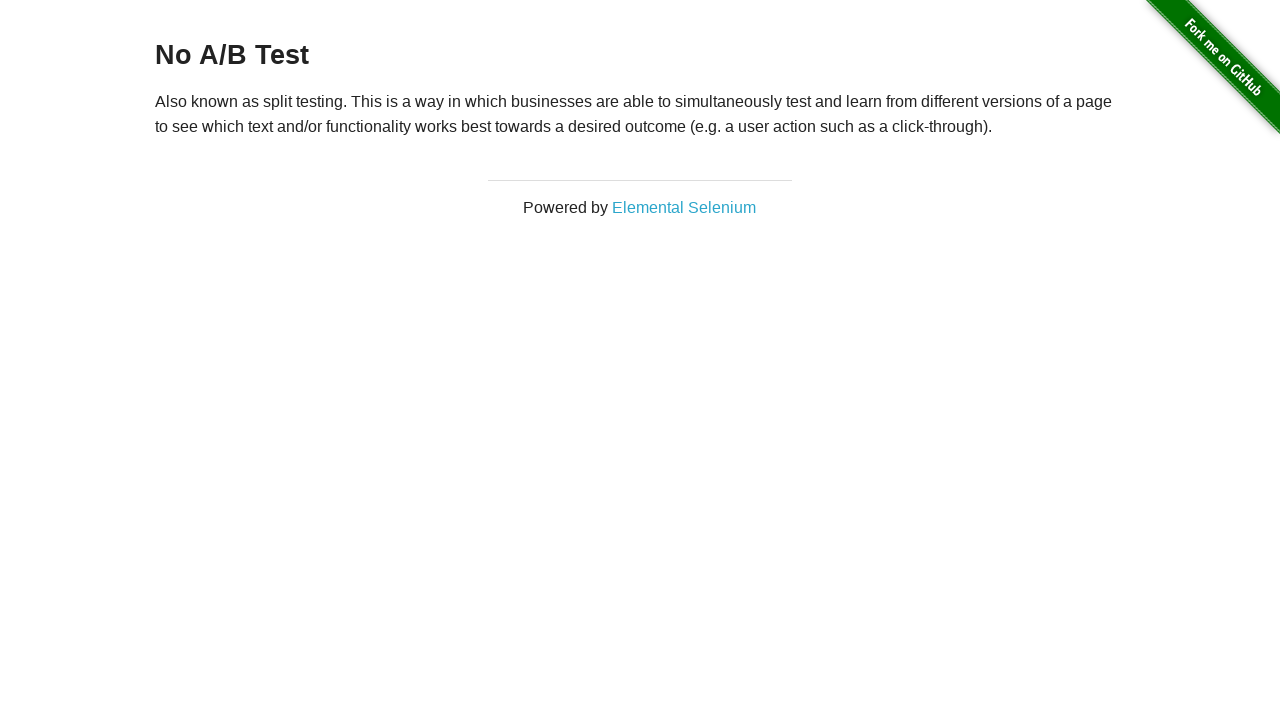

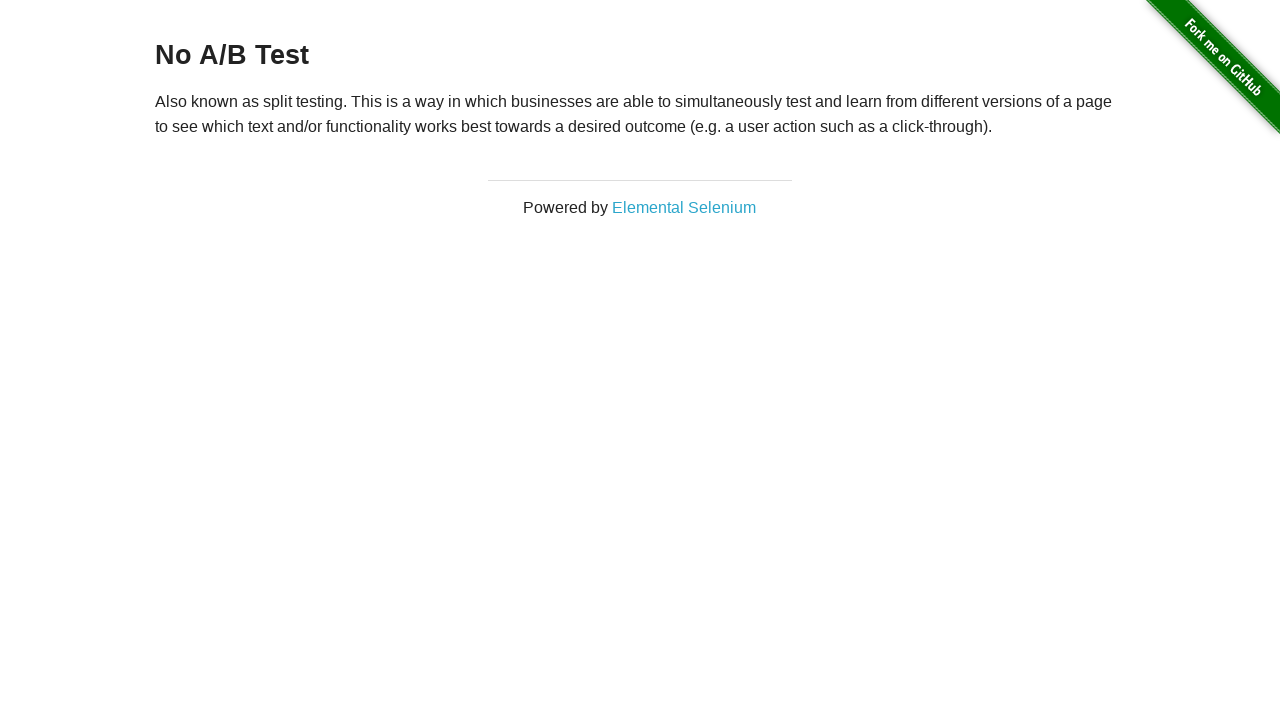